Navigates to the Spanish public administration appointment page and verifies the page loads successfully

Starting URL: https://sede.administracionespublicas.gob.es/pagina/index/directorio/icpplus

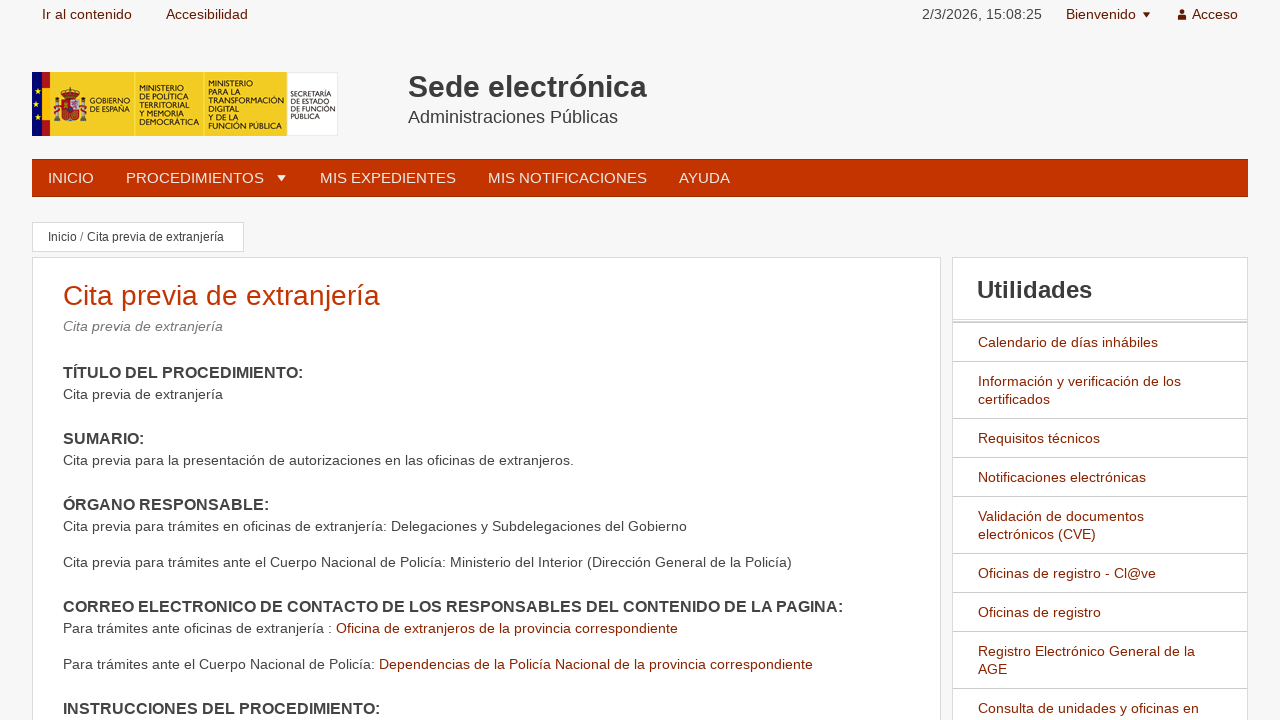

Waited for page DOM to load on Spanish public administration appointment page
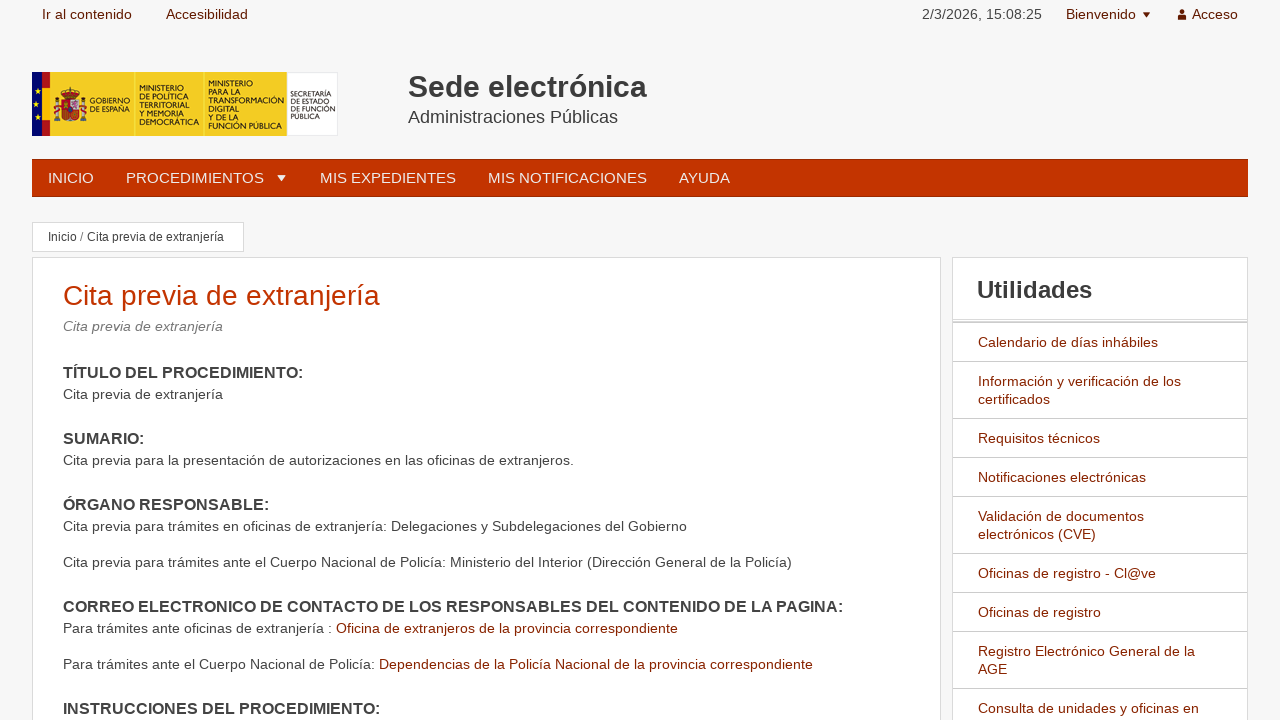

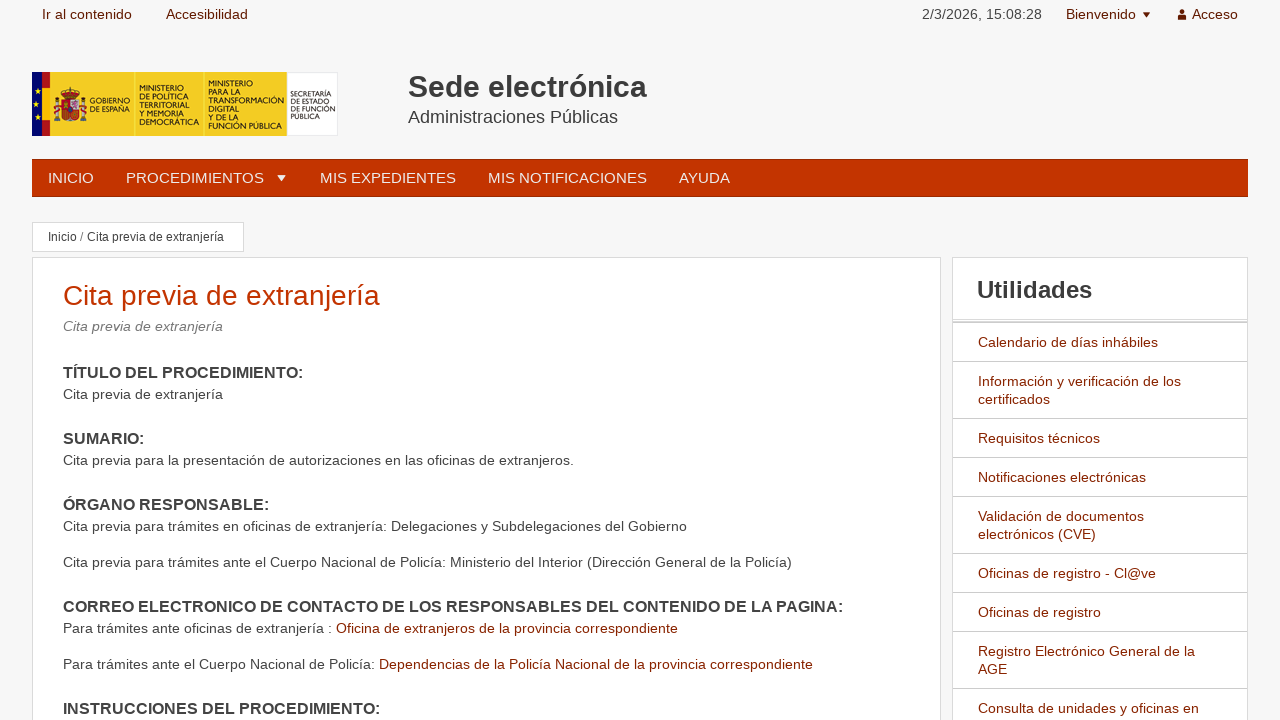